Tests tooltip functionality by hovering over an input field inside an iframe and verifying the tooltip text appears.

Starting URL: https://jqueryui.com/tooltip/

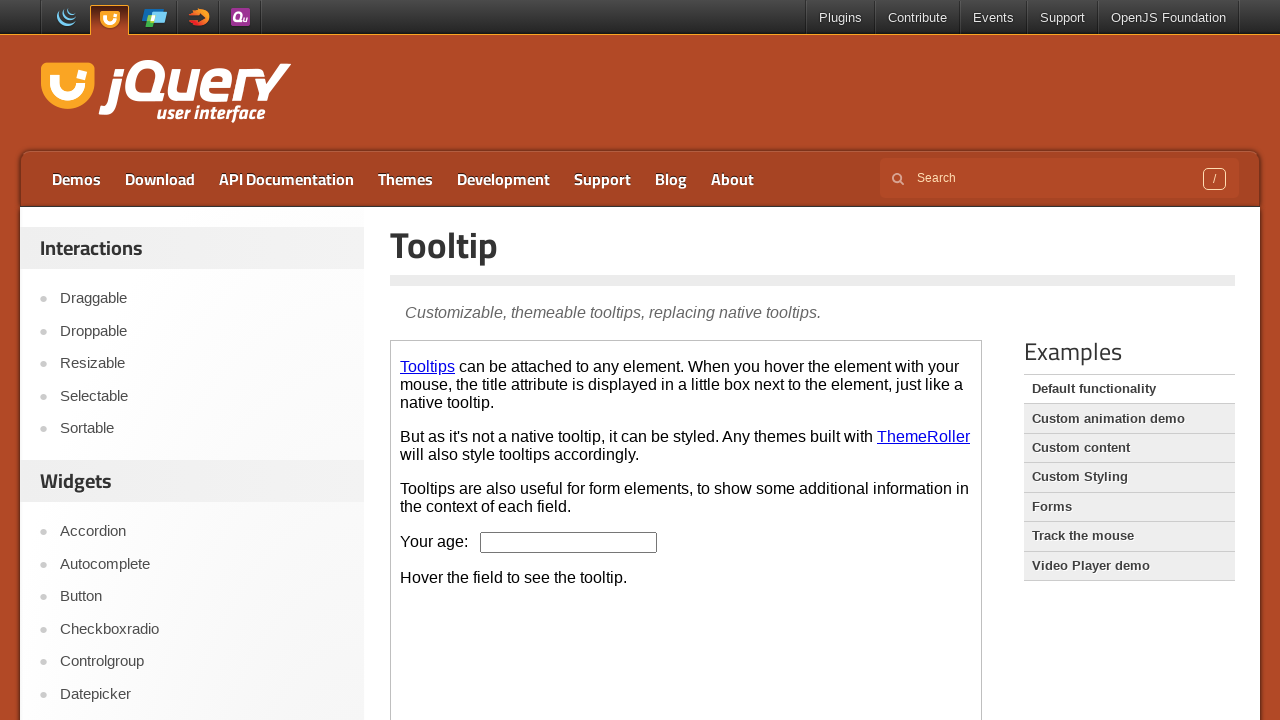

Waited for demo frame to load
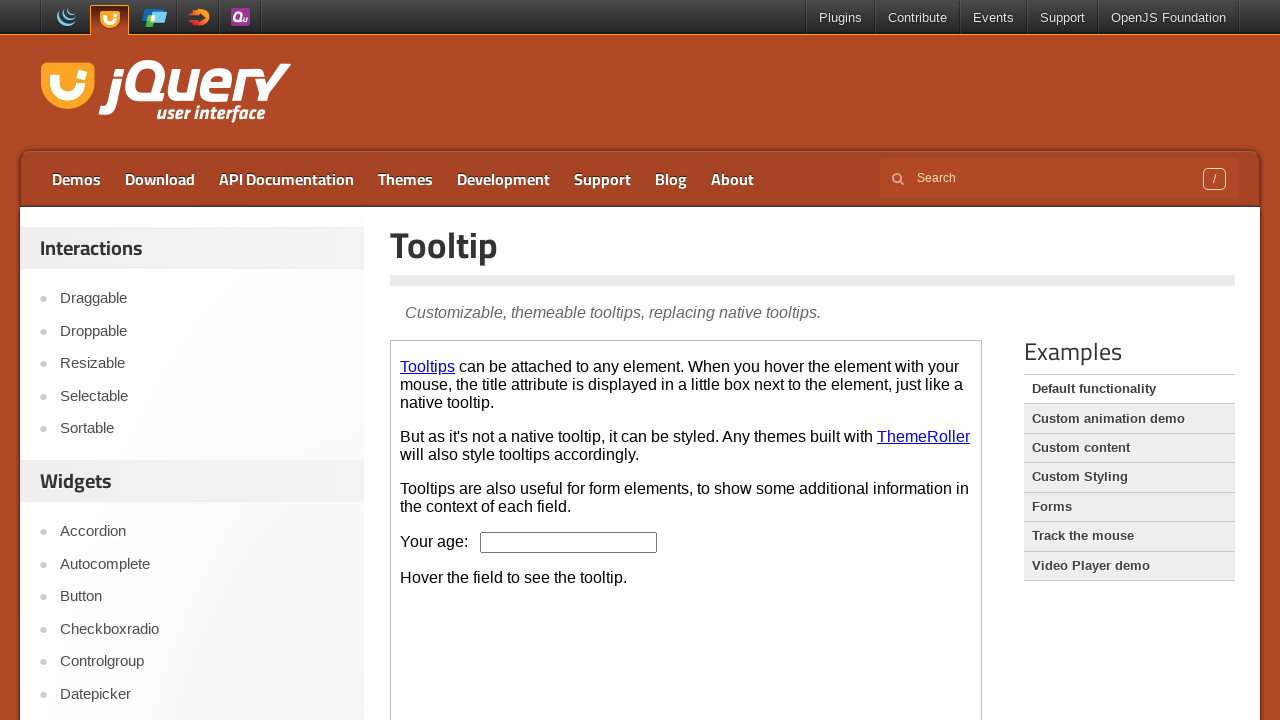

Located the demo iframe containing tooltip demo
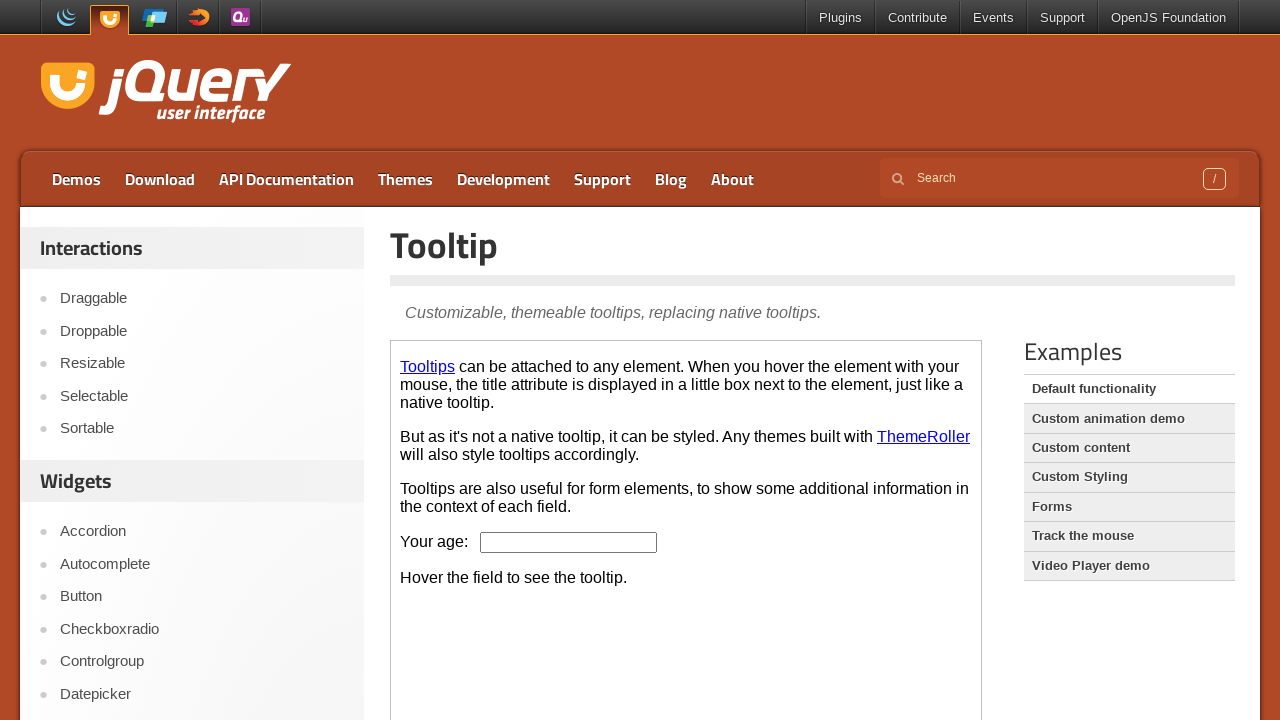

Hovered over age input field to trigger tooltip at (569, 542) on .demo-frame >> internal:control=enter-frame >> #age
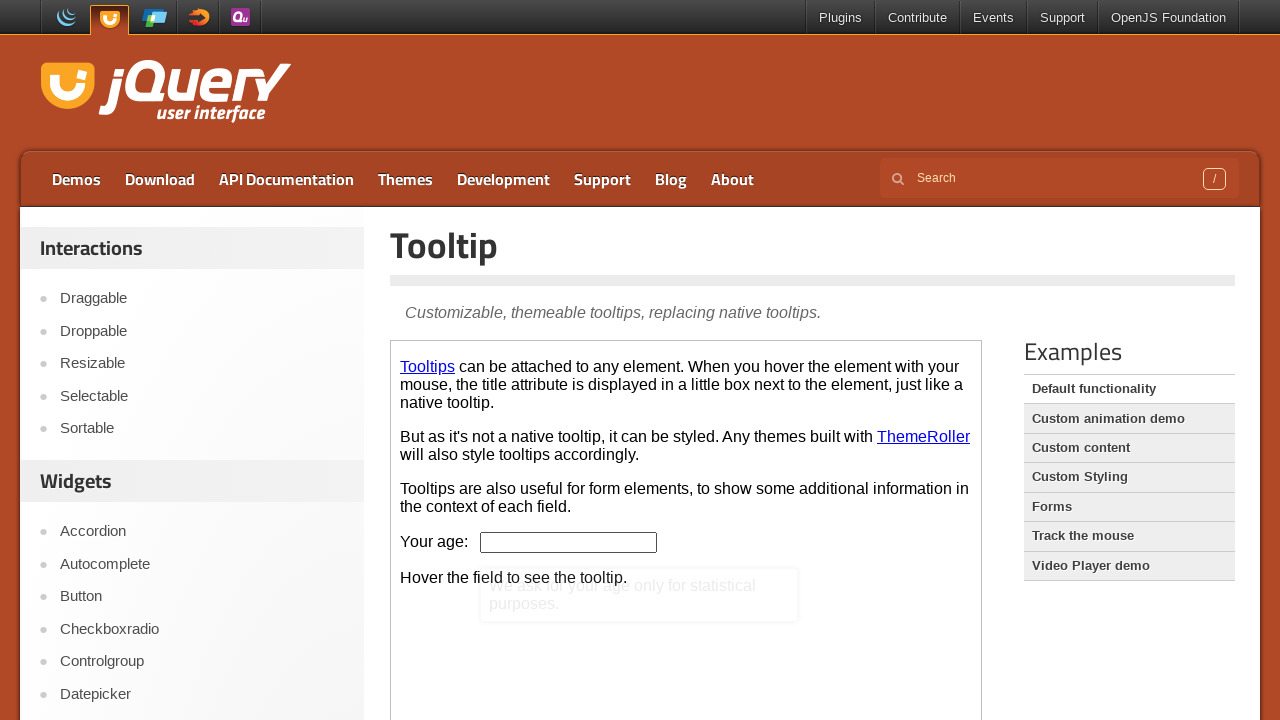

Retrieved tooltip text content
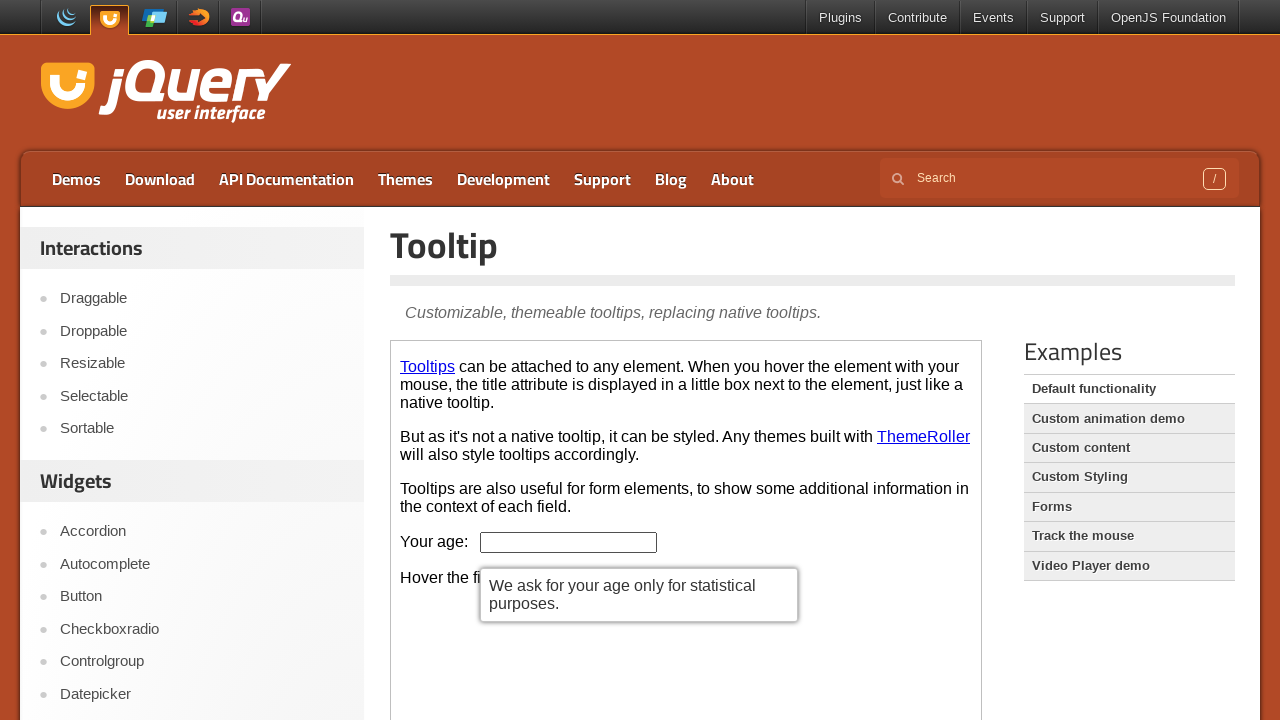

Printed tooltip text: We ask for your age only for statistical purposes.
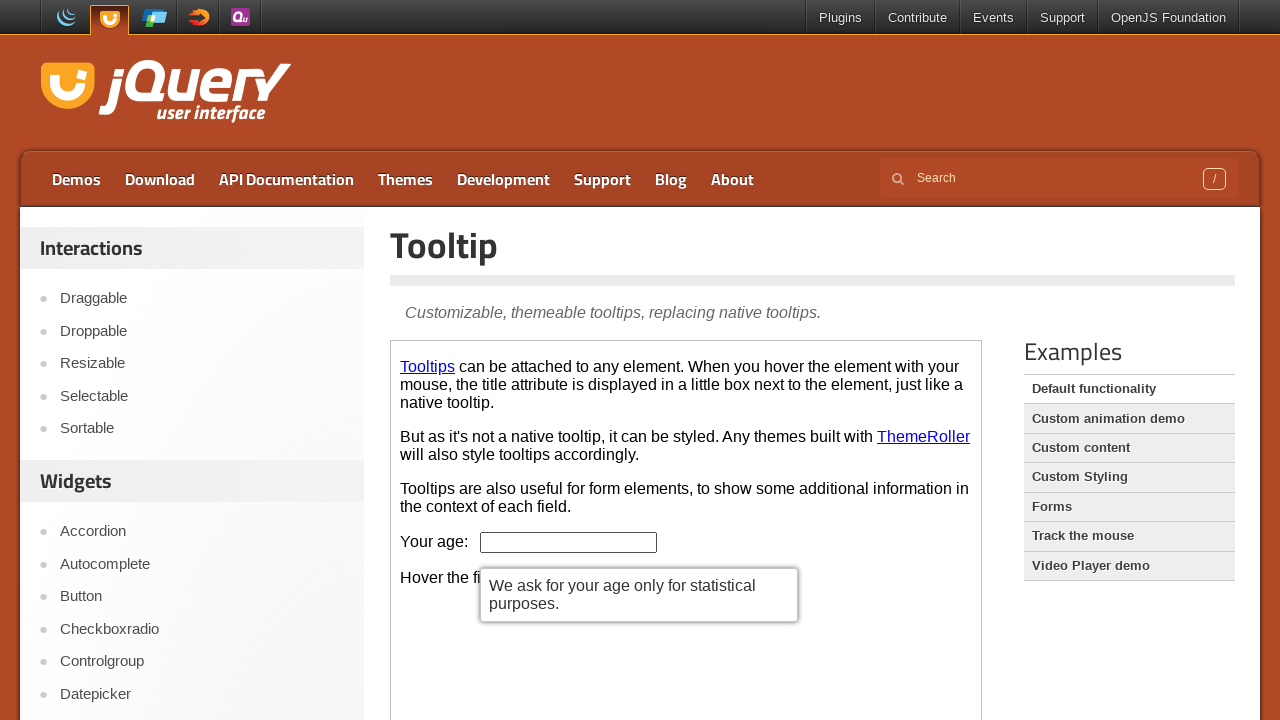

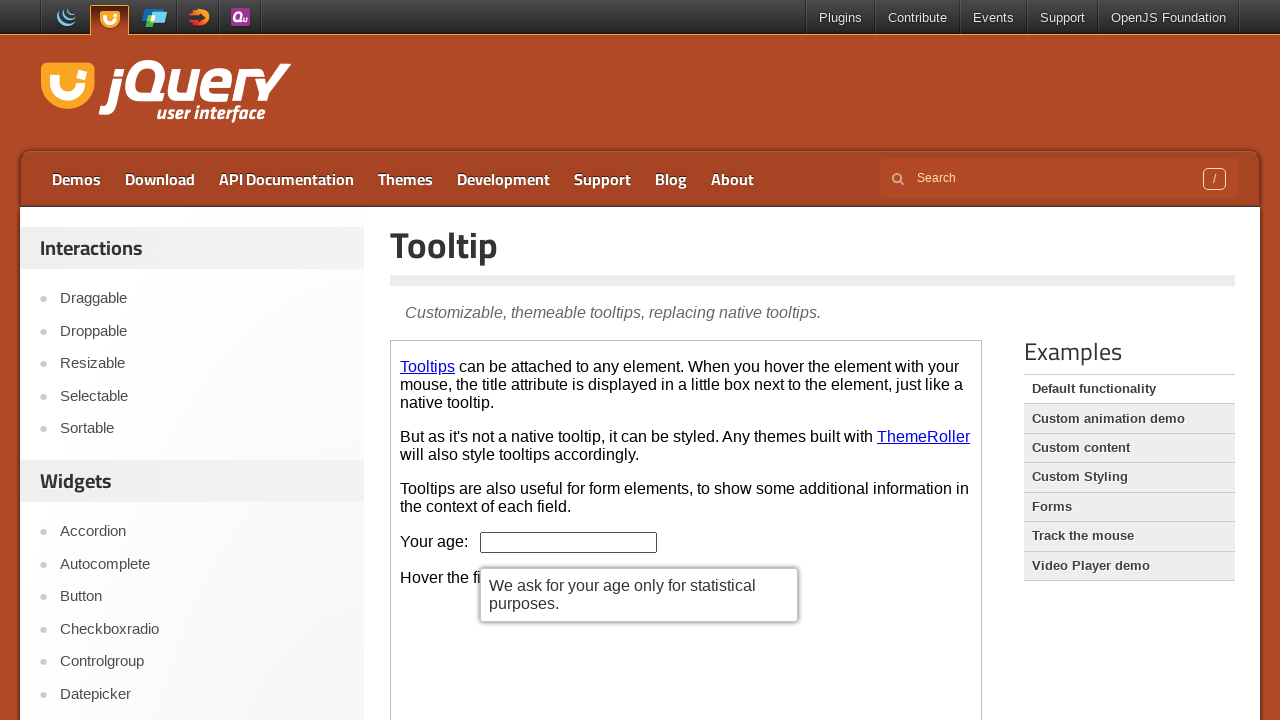